Tests username field validation by entering lowercase, uppercase characters and numbers with length less than 50.

Starting URL: https://buggy.justtestit.org/register

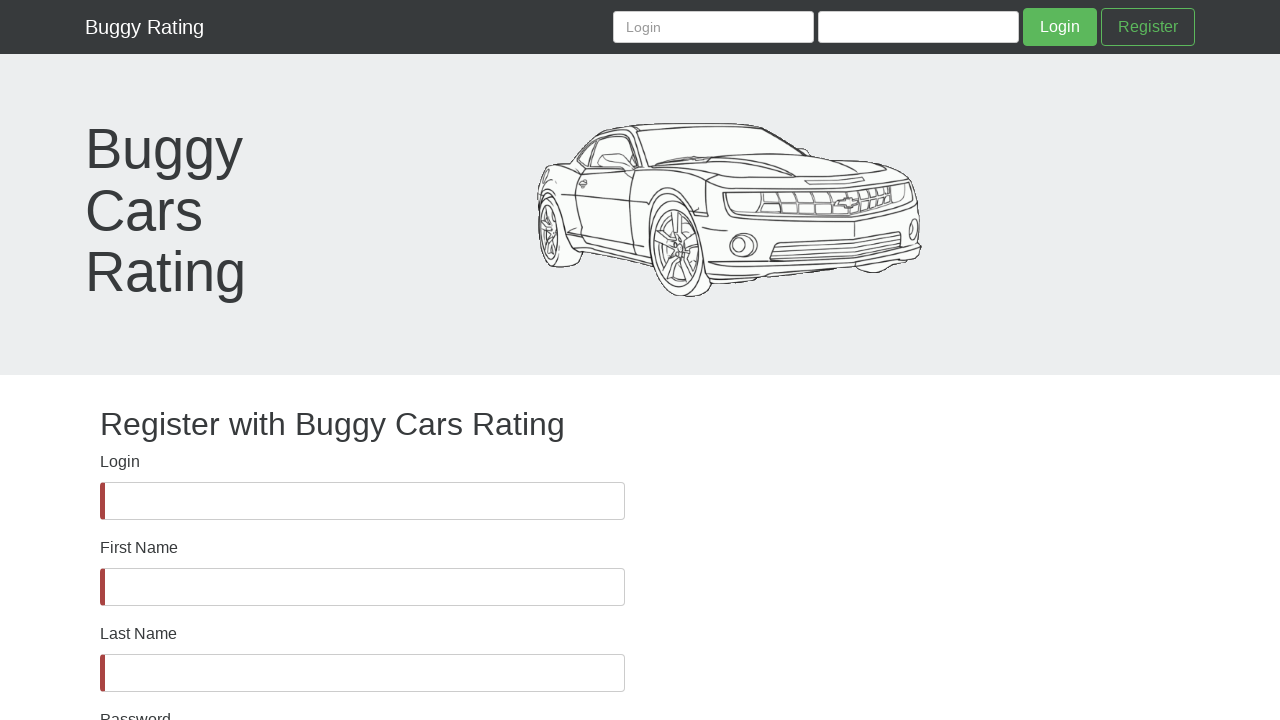

Username field is visible
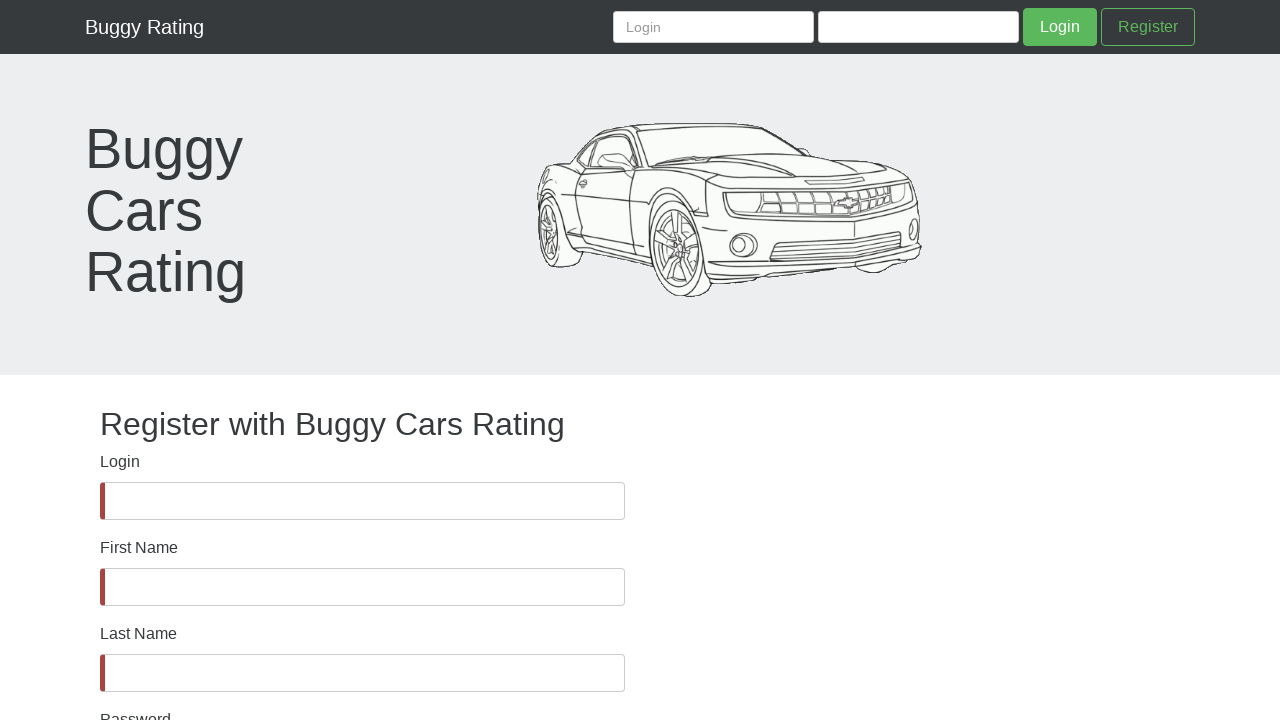

Filled username field with mixed case letters and numbers (length < 50): 'jfiruihfurfhKJFNRIFRI8974934934890' on #username
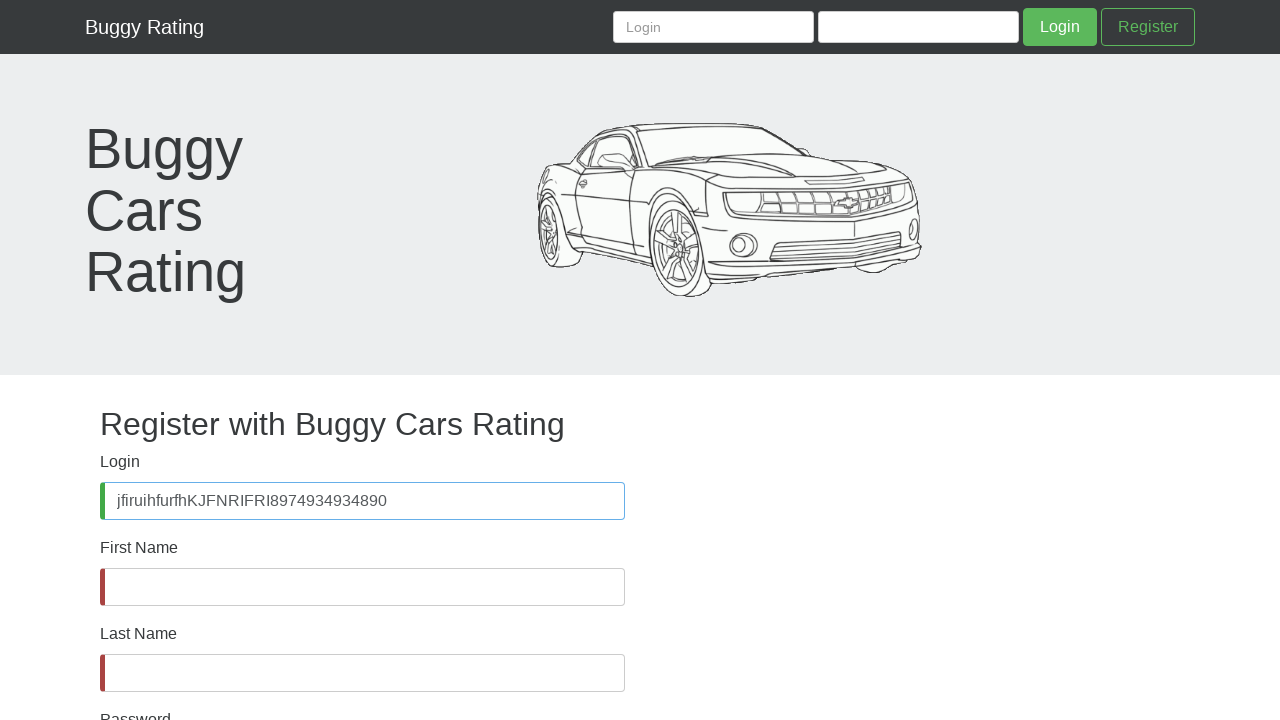

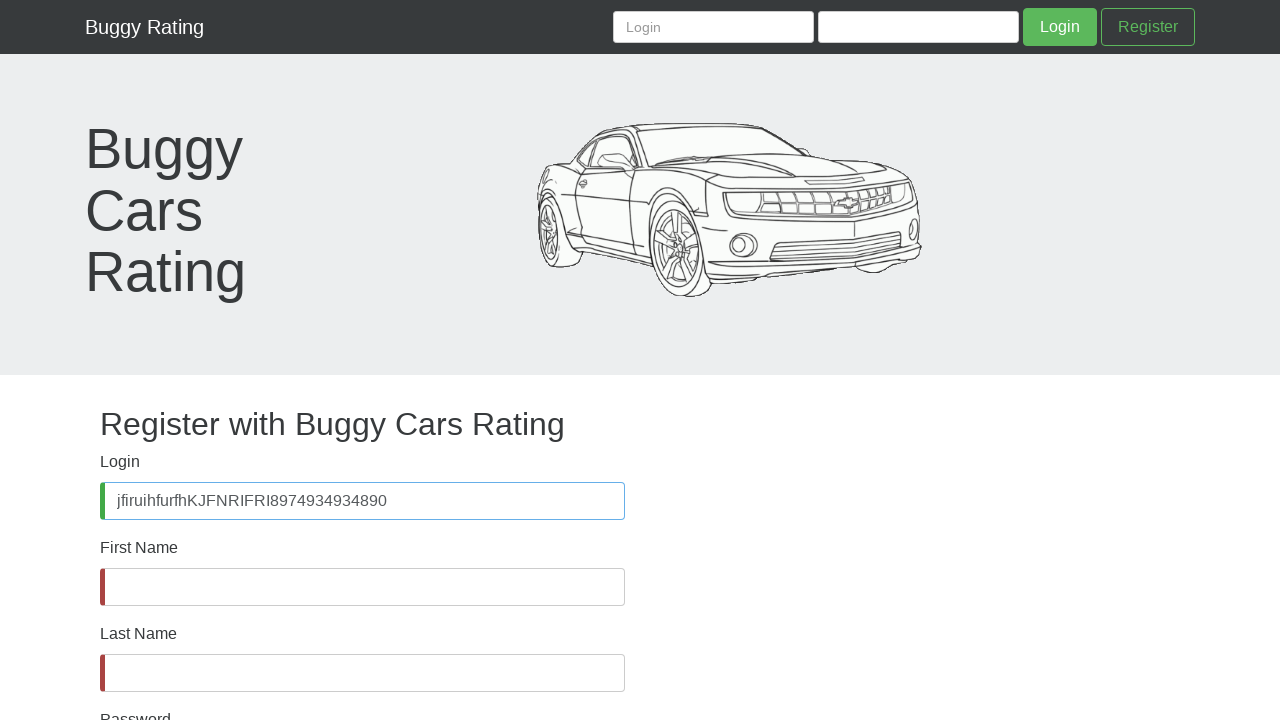